Tests input field functionality by entering a number, clearing it, and entering a different number

Starting URL: http://the-internet.herokuapp.com/inputs

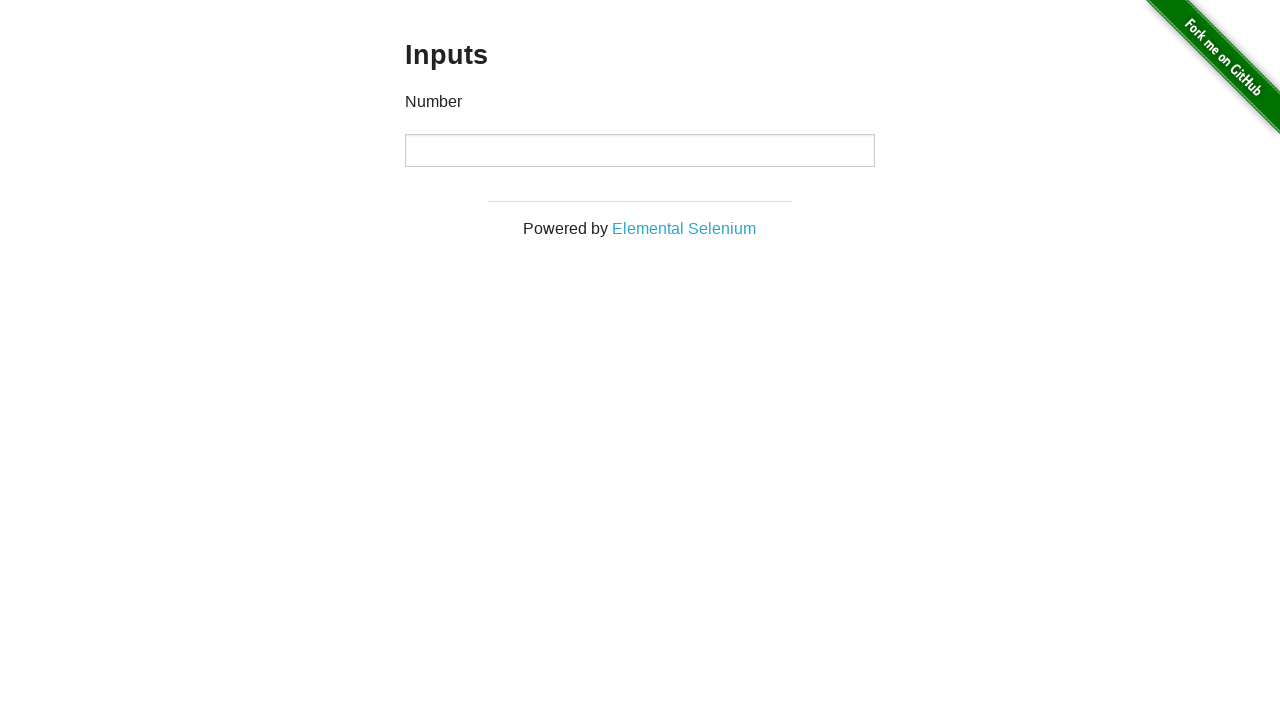

Entered initial value '1000' into number input field on input[type='number']
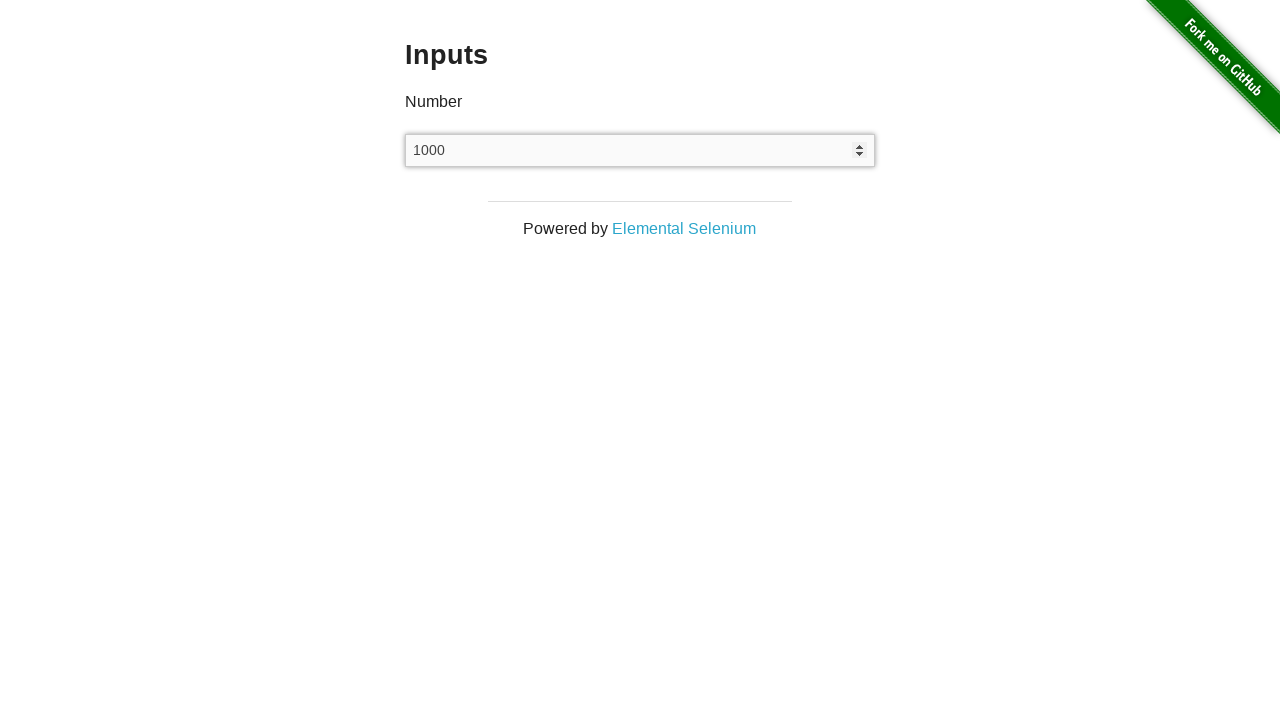

Waited 1 second to observe the input value
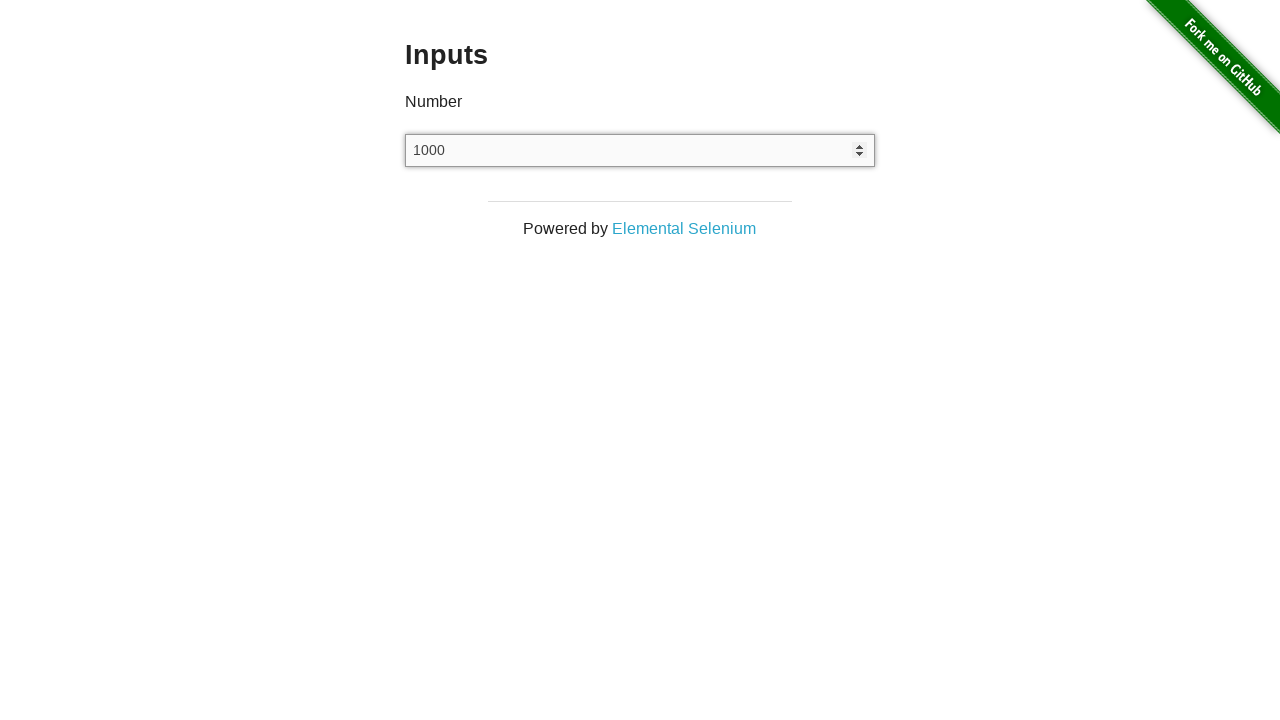

Cleared the number input field on input[type='number']
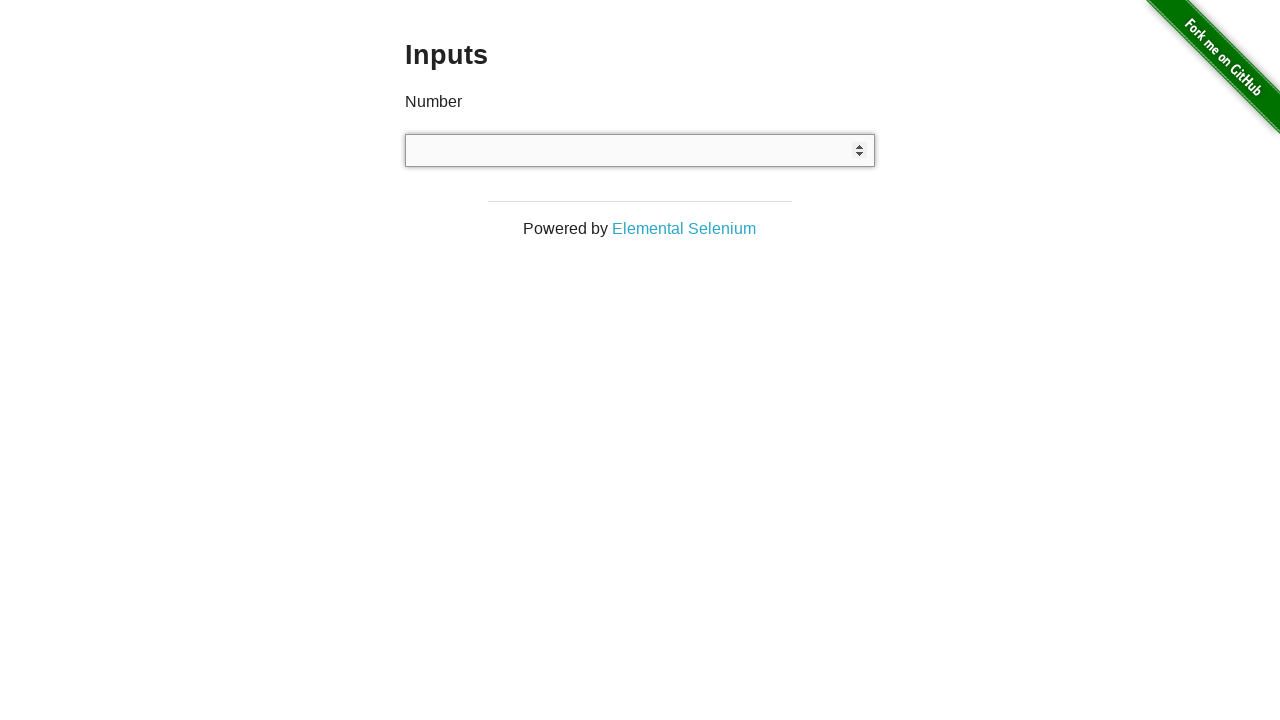

Entered new value '999' into number input field on input[type='number']
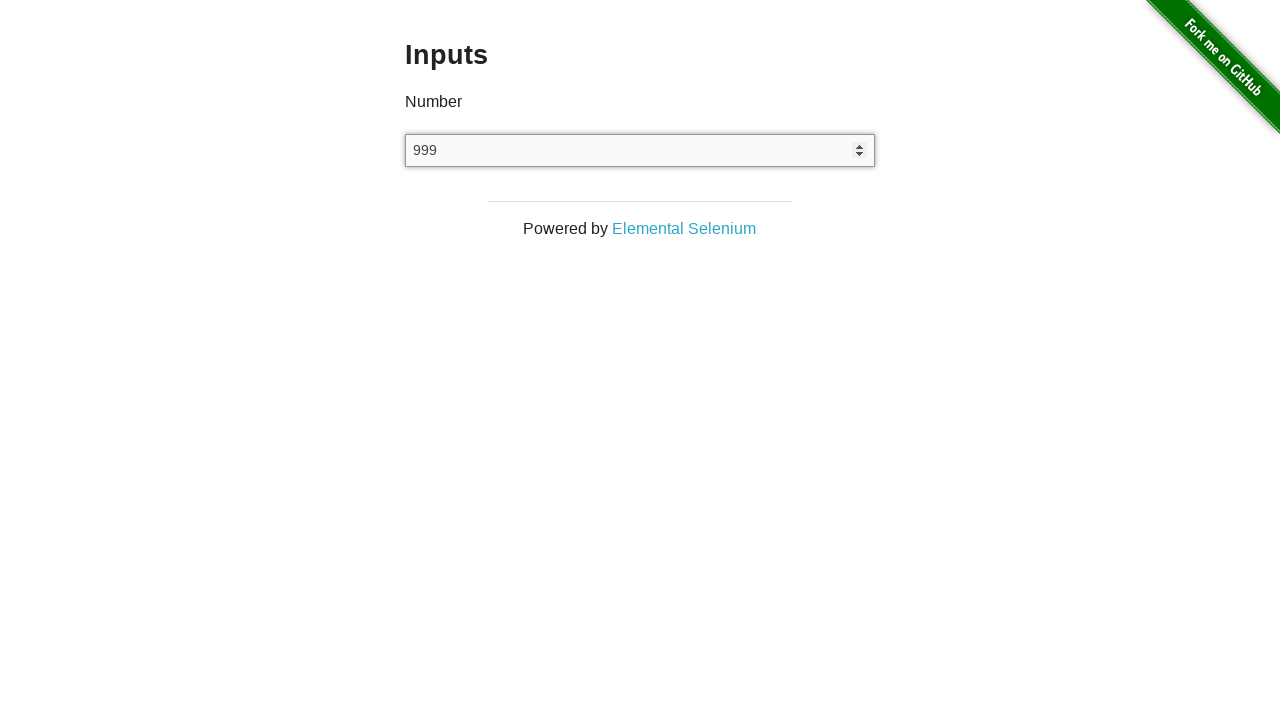

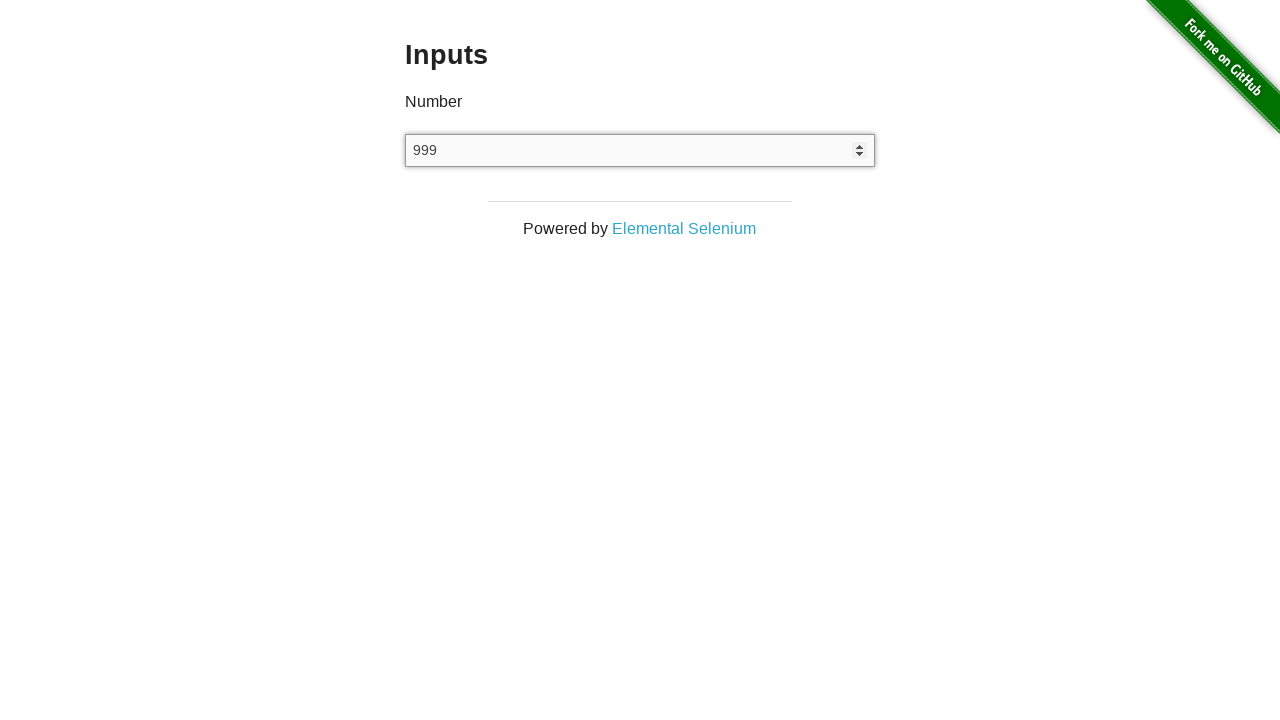